Tests right-click context menu functionality, handles an alert, and navigates to a new window to verify content

Starting URL: https://the-internet.herokuapp.com/context_menu

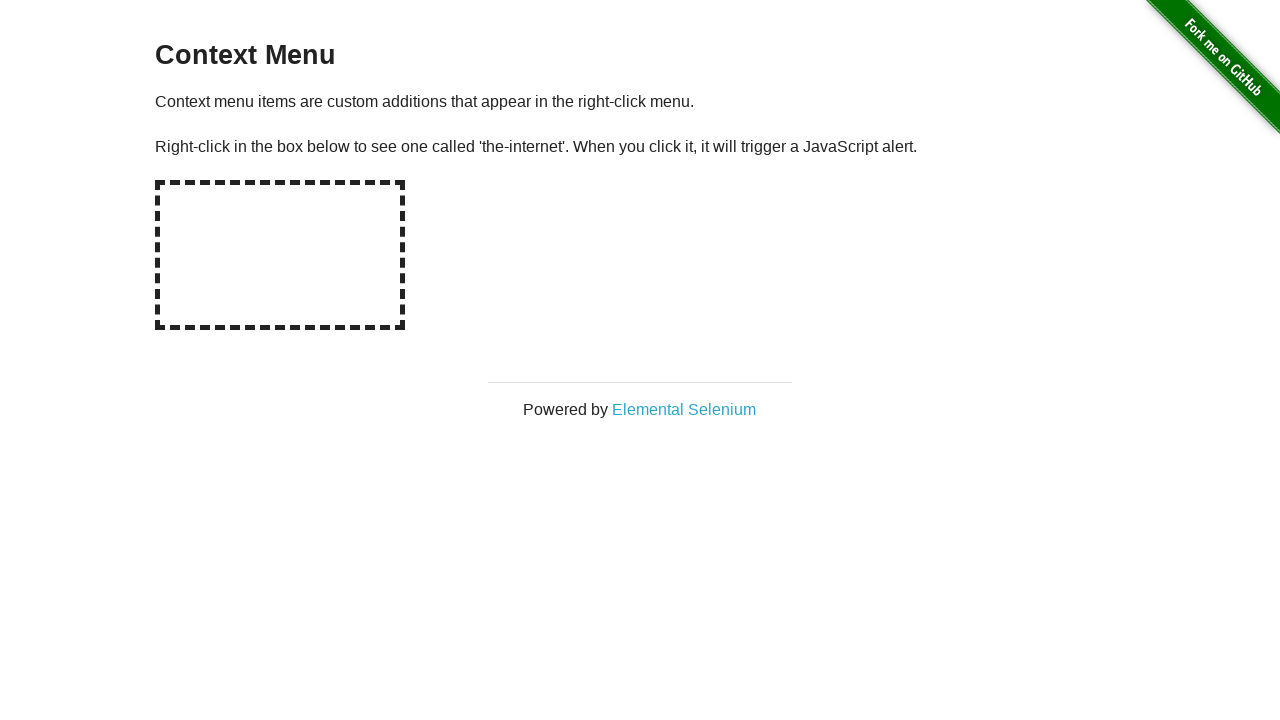

Right-clicked on the hot spot element to open context menu at (280, 255) on #hot-spot
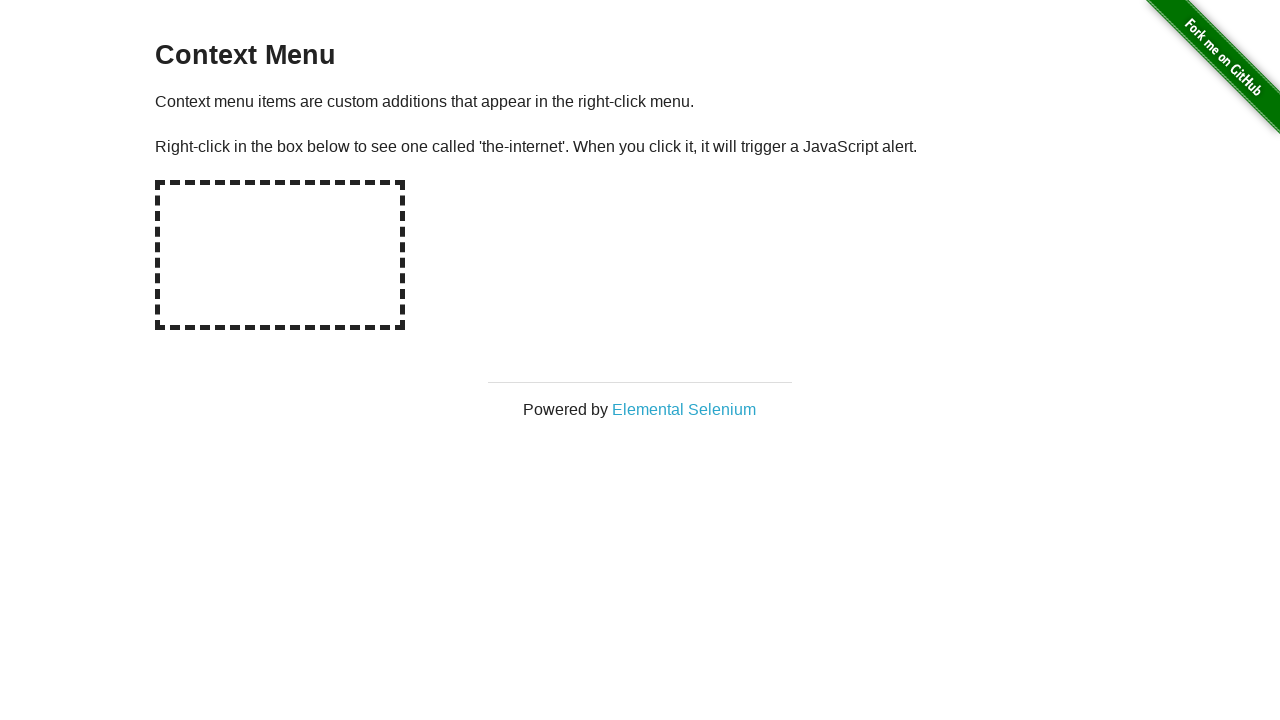

Set up dialog handler to accept alerts
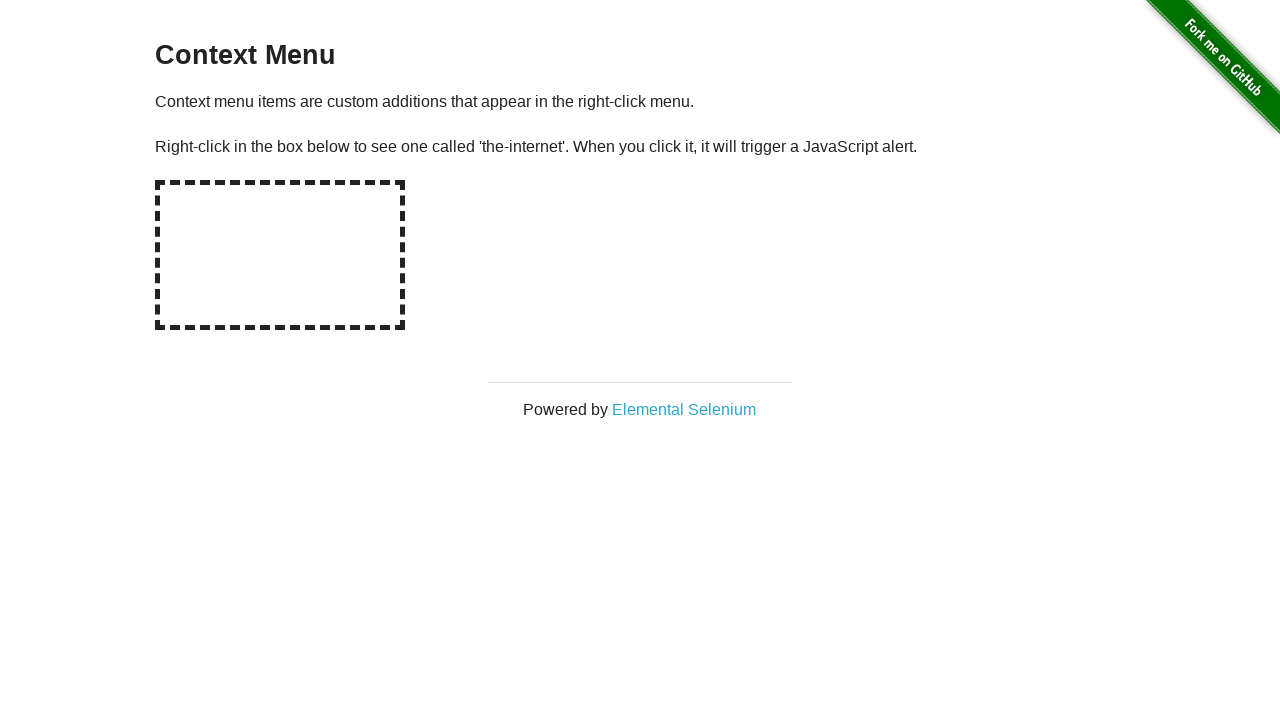

Clicked the link that opens in a new tab at (684, 409) on a[target='_blank']
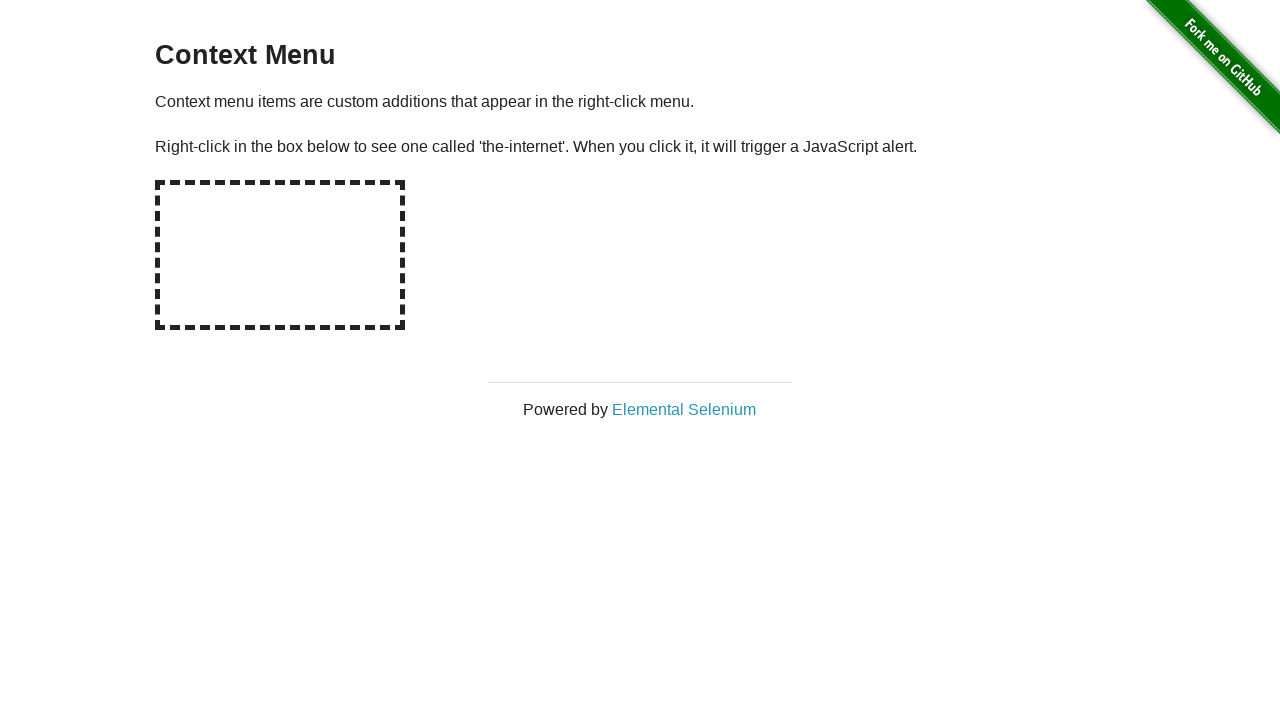

New page opened and captured
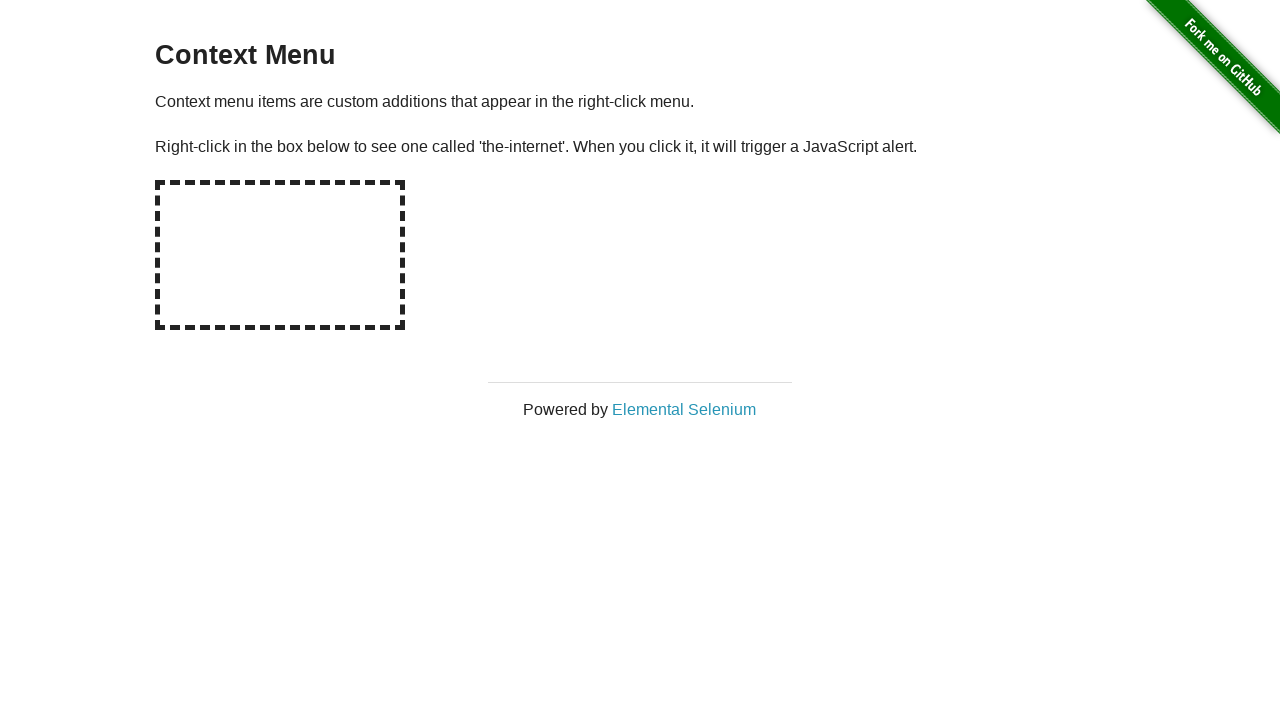

Waited for h1 heading to load on new page
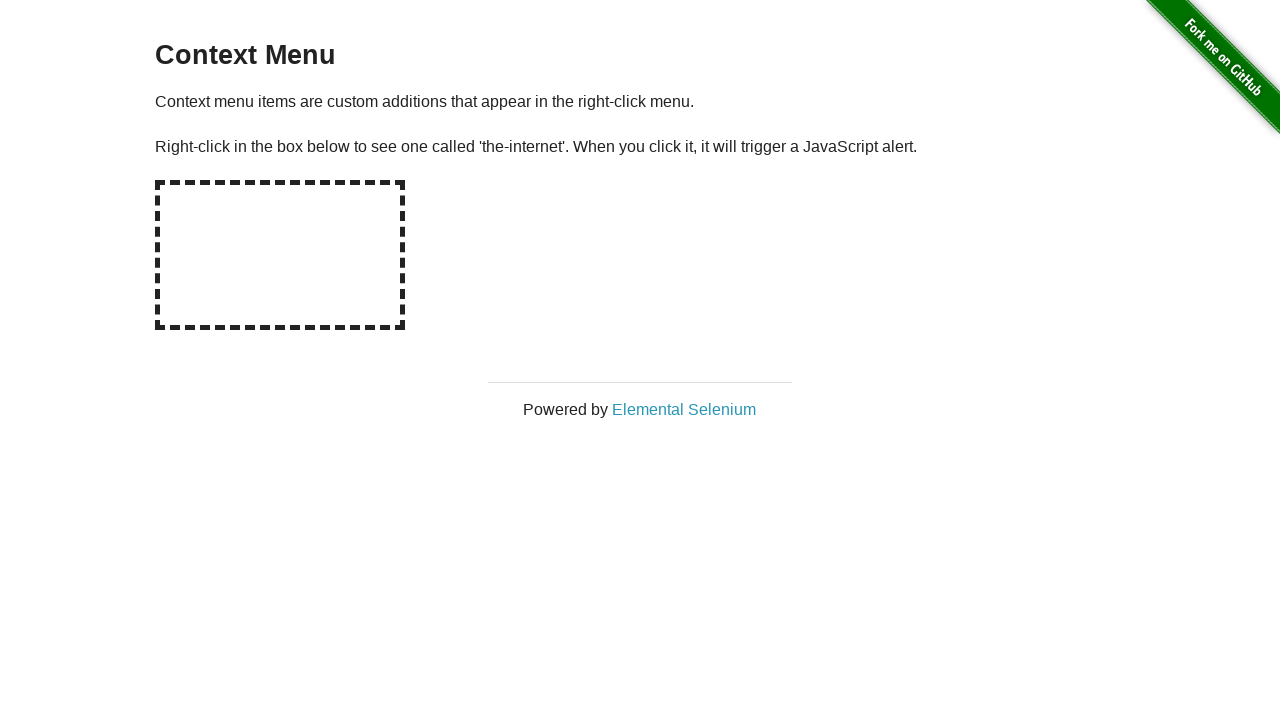

Retrieved heading text from new page
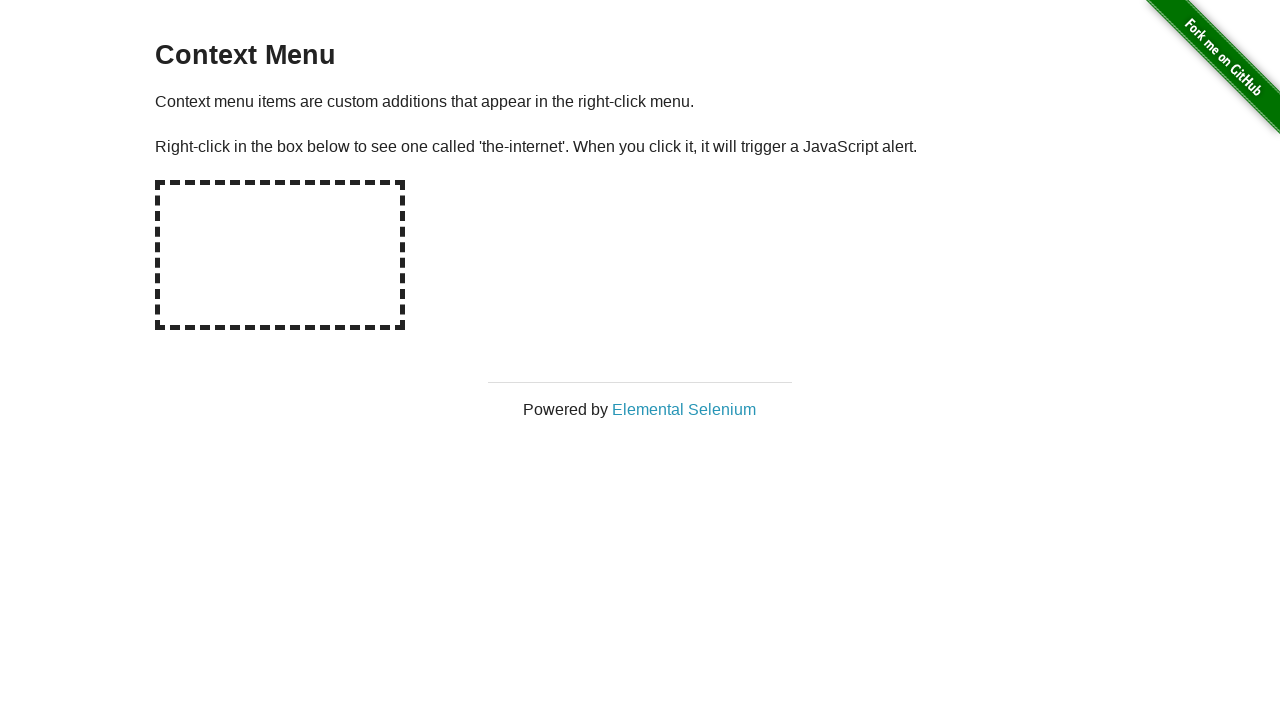

Verified heading text equals 'Elemental Selenium'
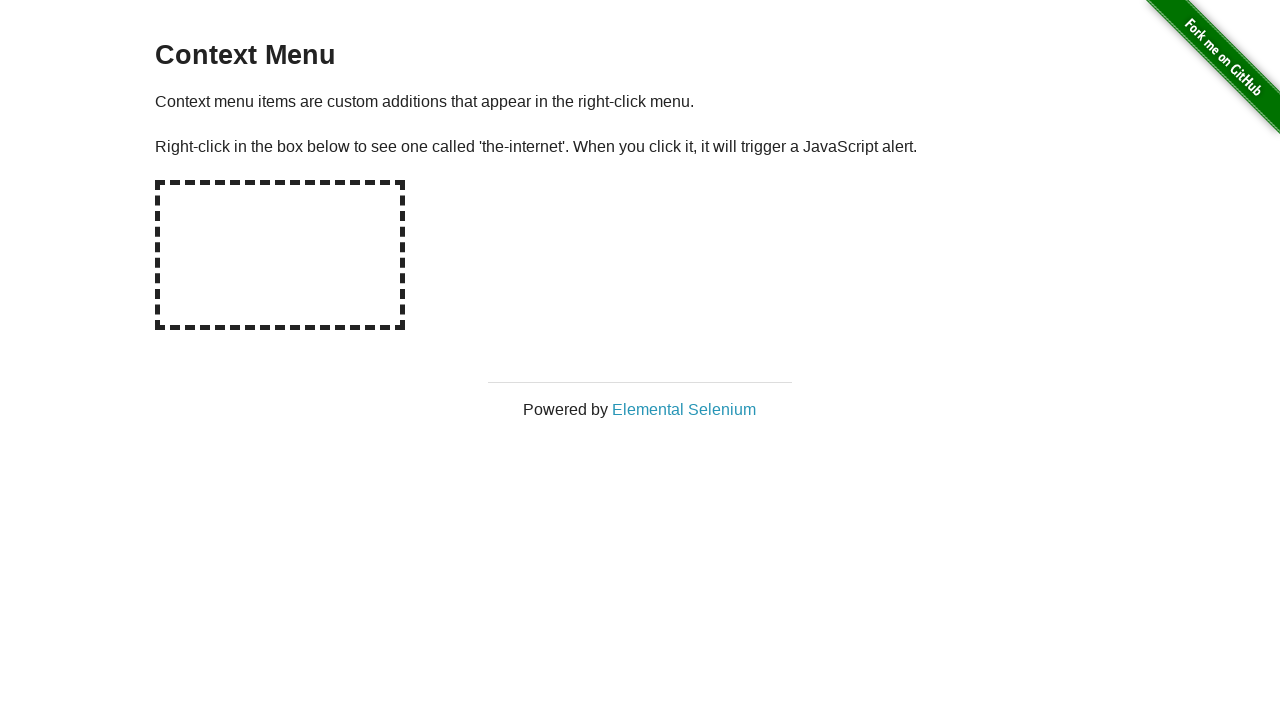

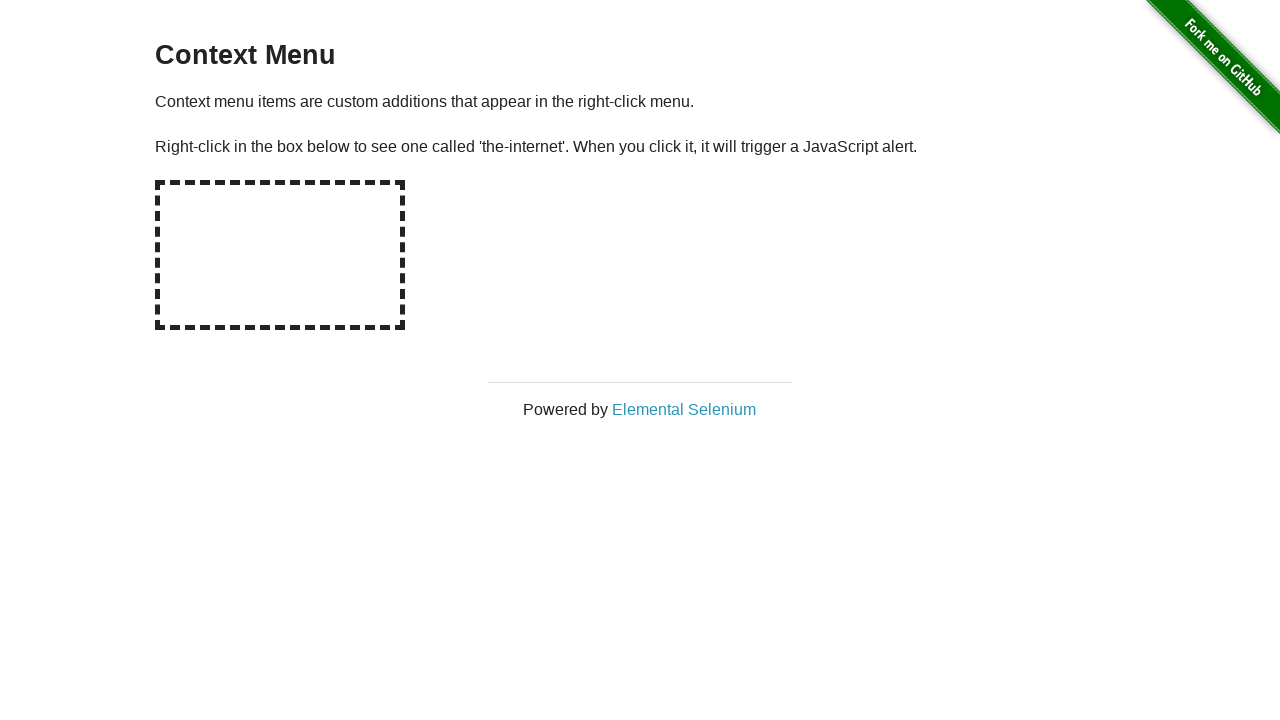